Clicks the fifth checkbox to check it, verifies it's checked, then clicks again to uncheck it and verifies it's unchecked

Starting URL: https://lambdatest.github.io/sample-todo-app/

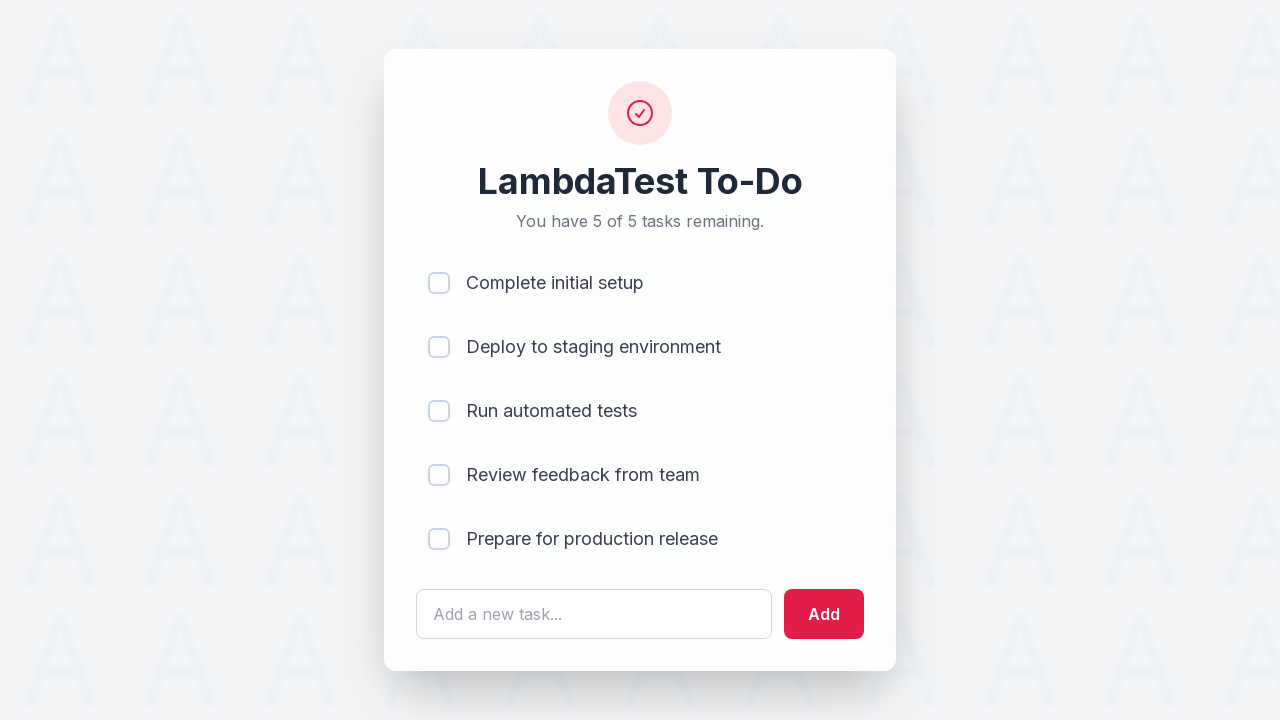

Clicked the fifth checkbox to check it at (439, 539) on input[name='li5']
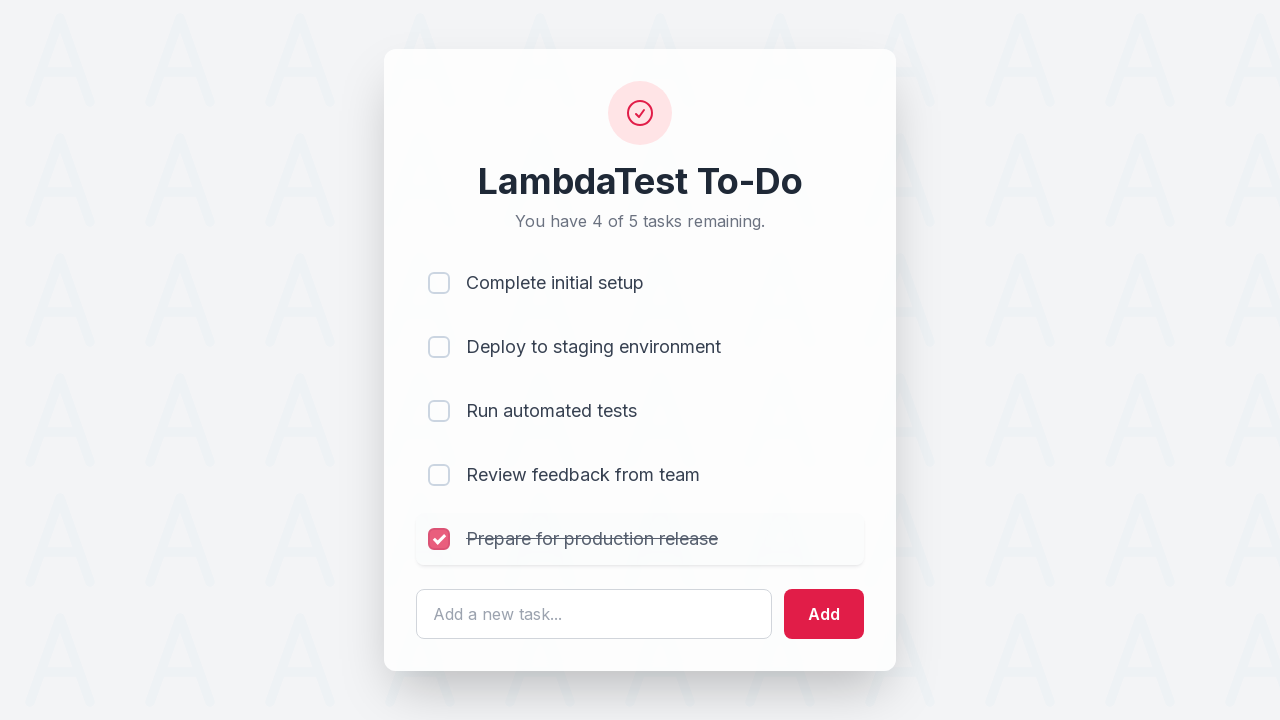

Verified the fifth checkbox is checked
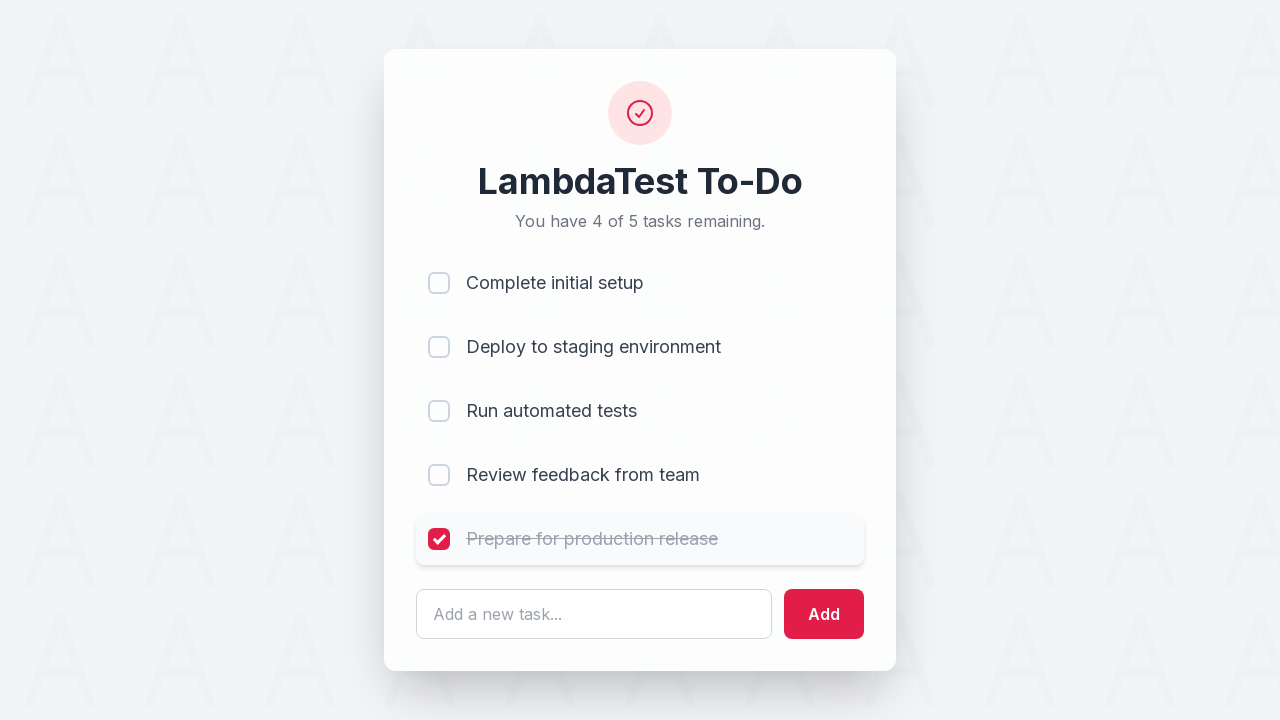

Clicked the fifth checkbox again to uncheck it at (439, 539) on input[name='li5']
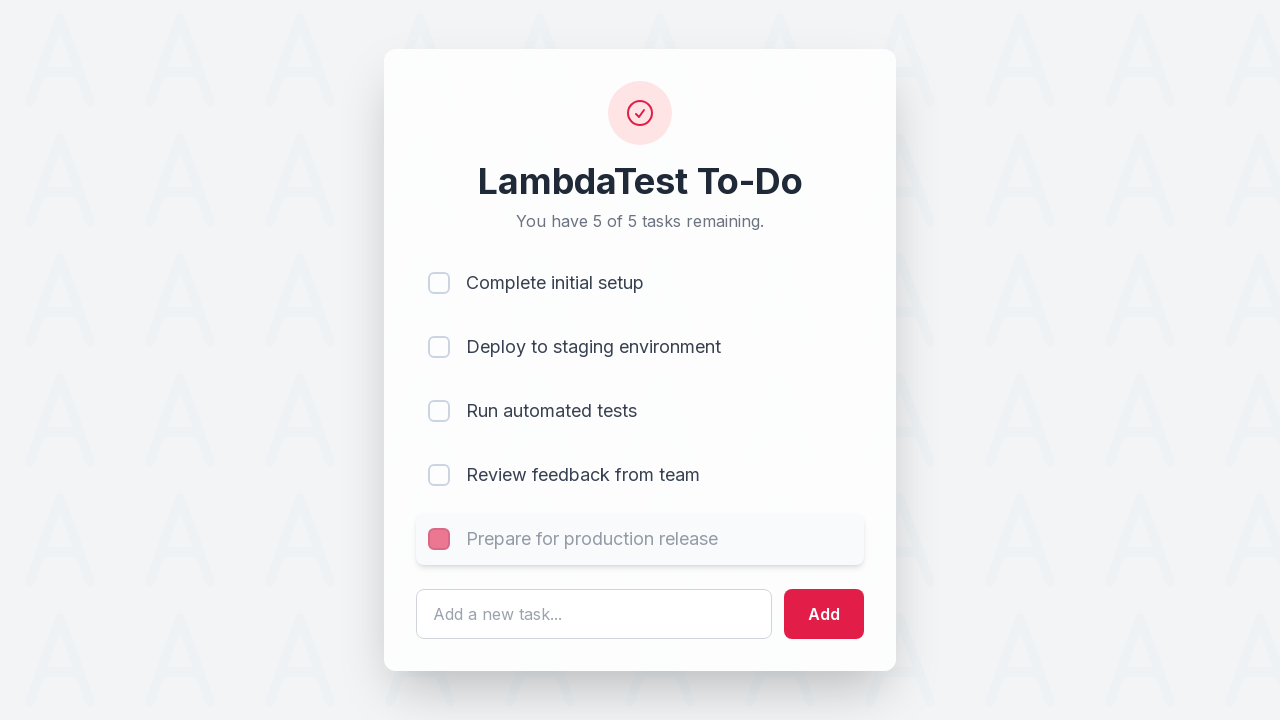

Verified the fifth checkbox is now unchecked
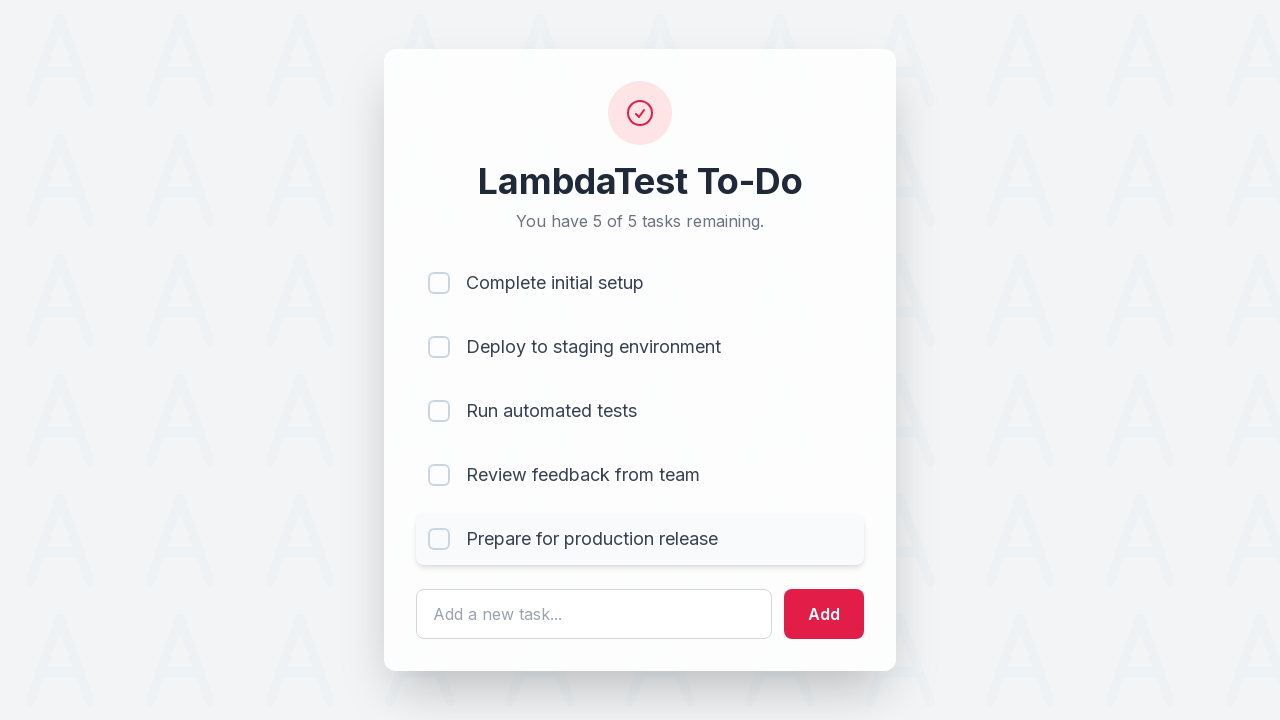

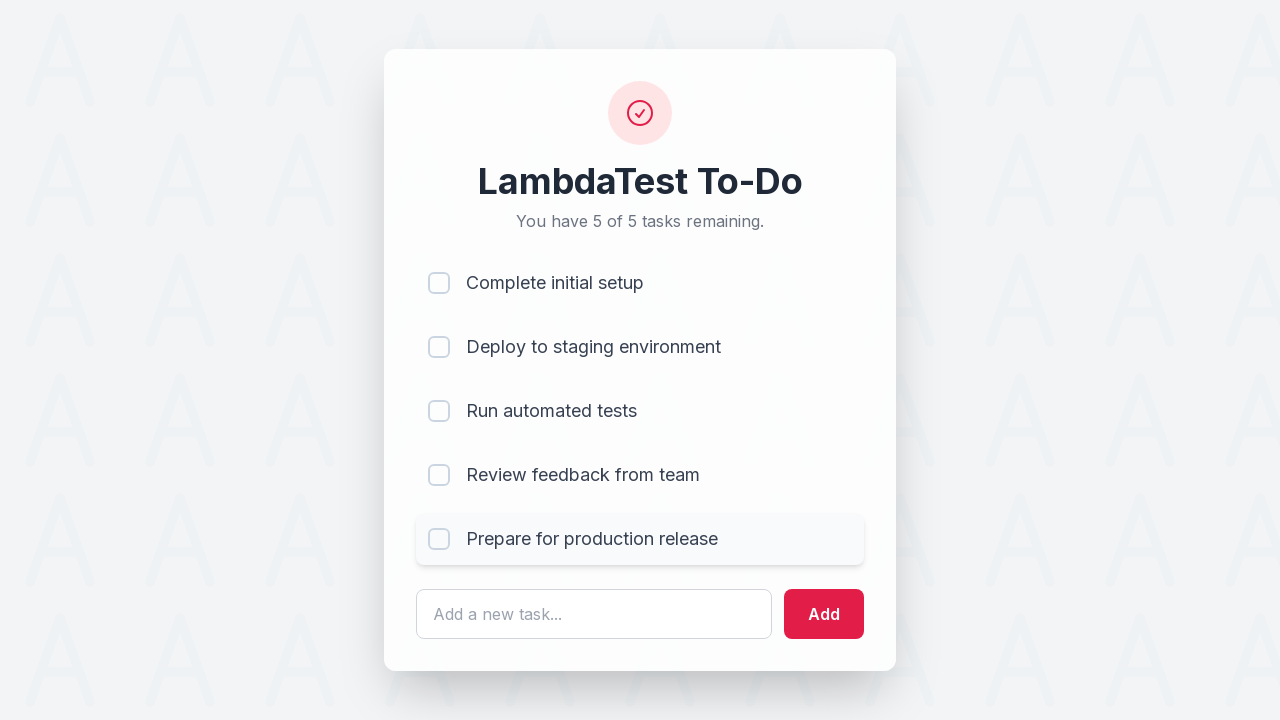